Tests right-click context menu functionality on an RPA training link, navigating through context menu options using keyboard navigation

Starting URL: http://greenstech.in/selenium-course-content.html

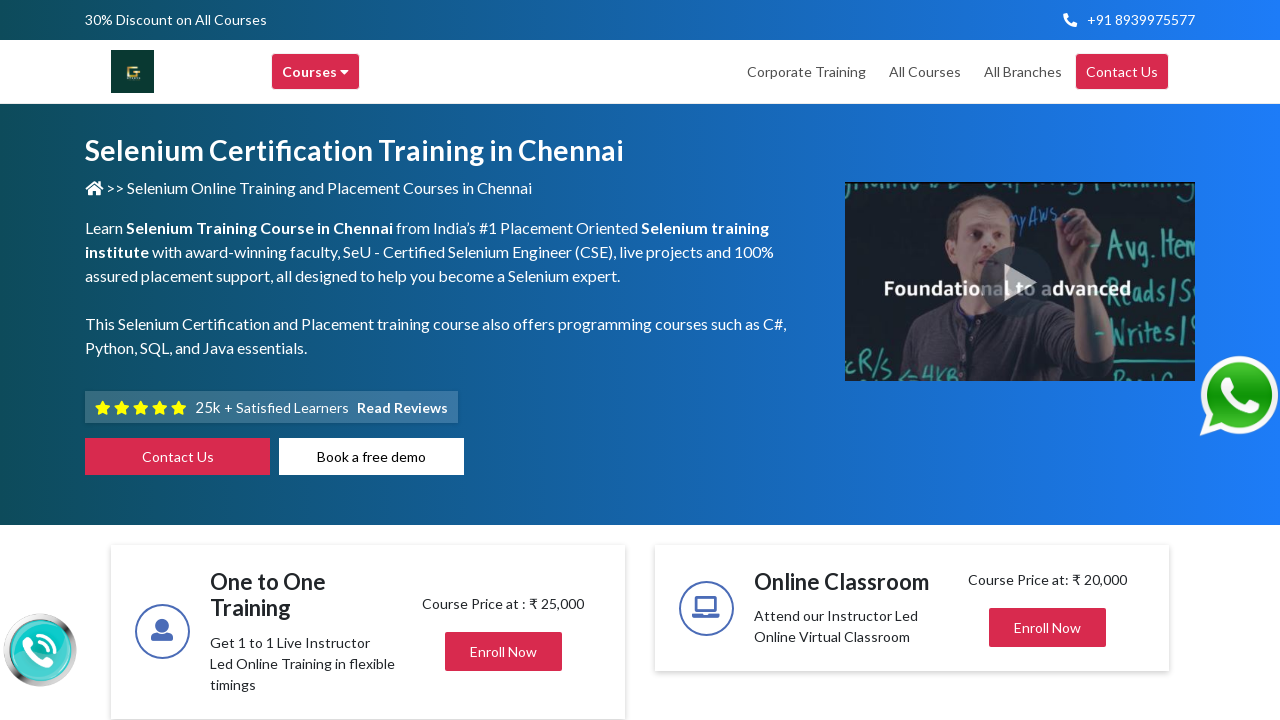

Right-clicked on RPA Training link to open context menu at (594, 361) on a[title='RPA Training in chennai']
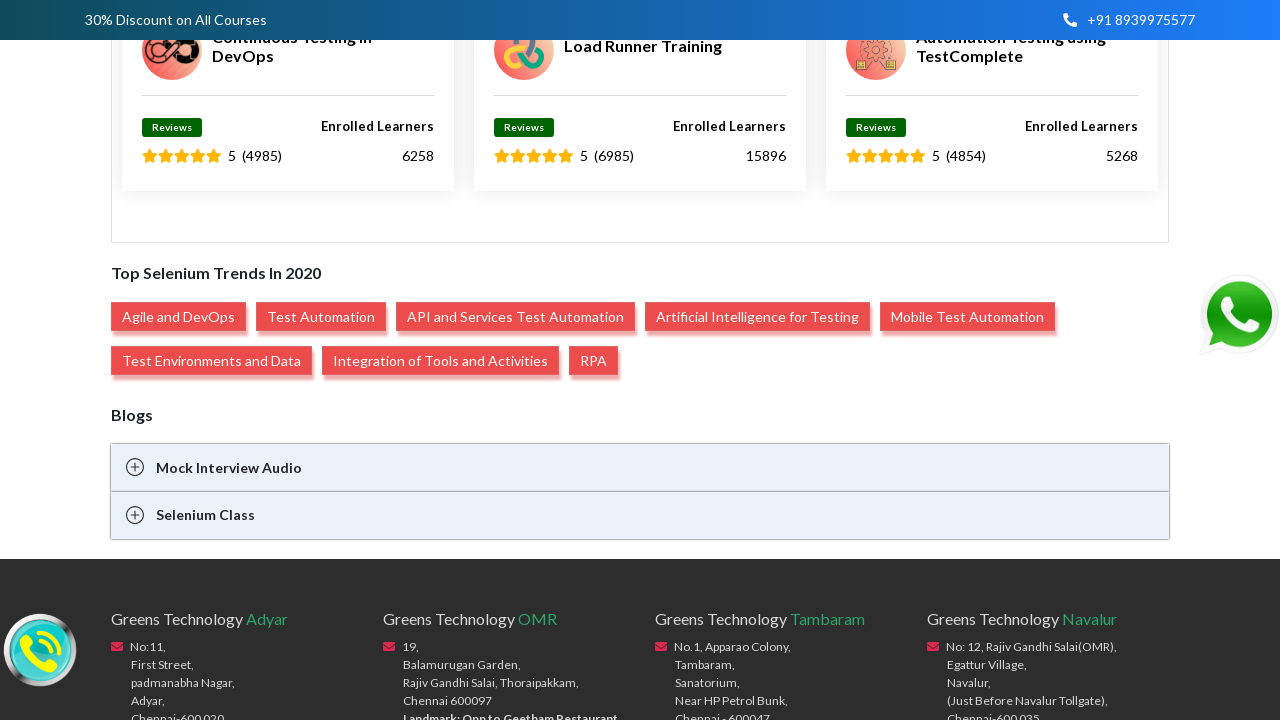

Waited for context menu to appear
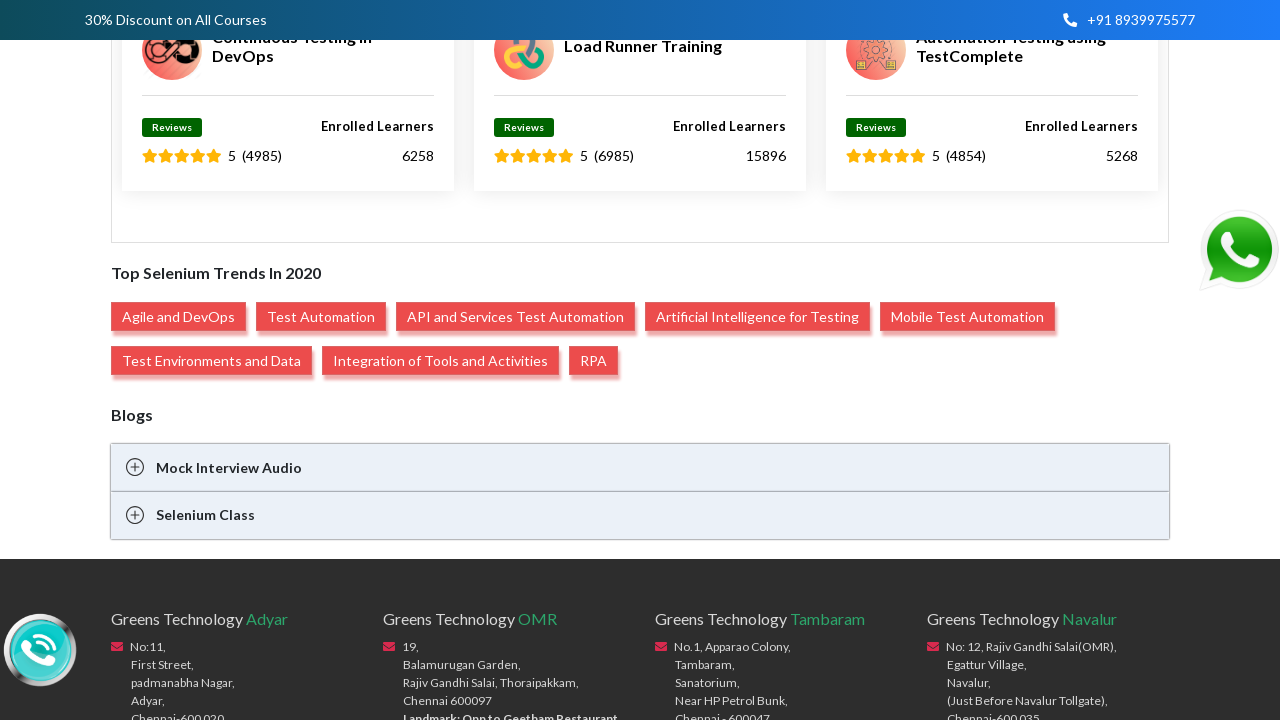

Pressed ArrowDown key (navigation 1 of 6)
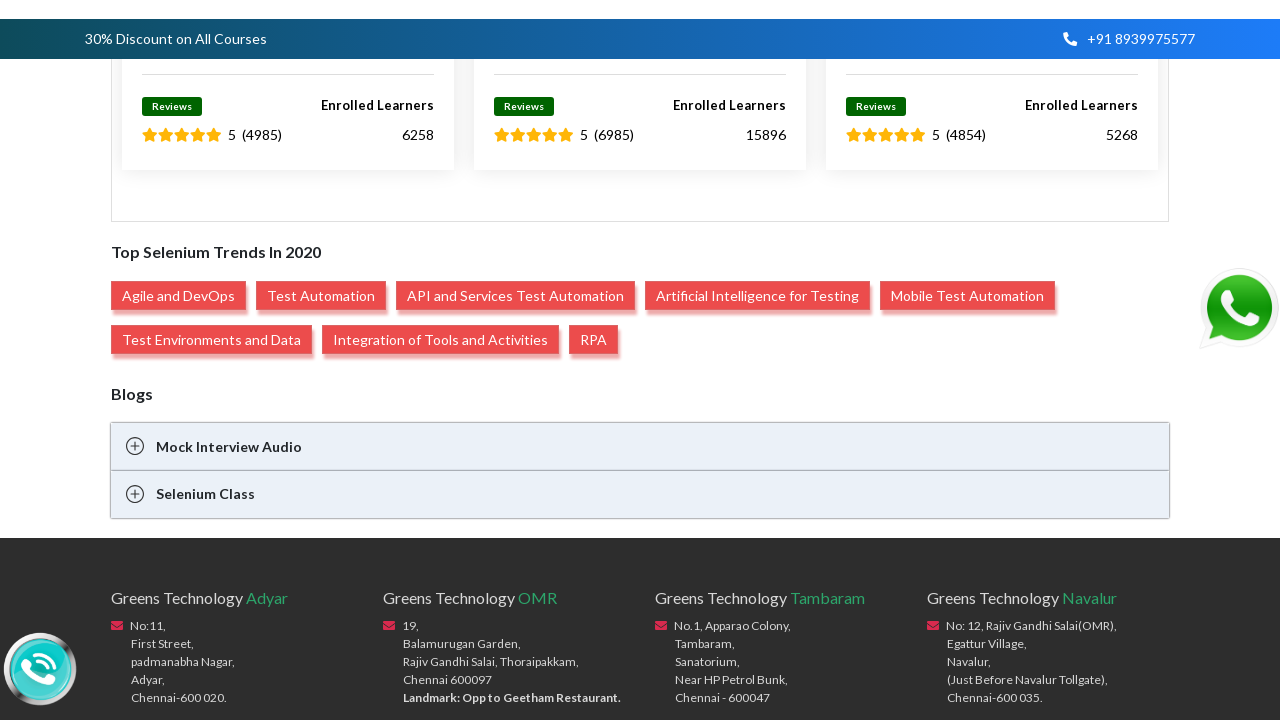

Pressed ArrowDown key (navigation 2 of 6)
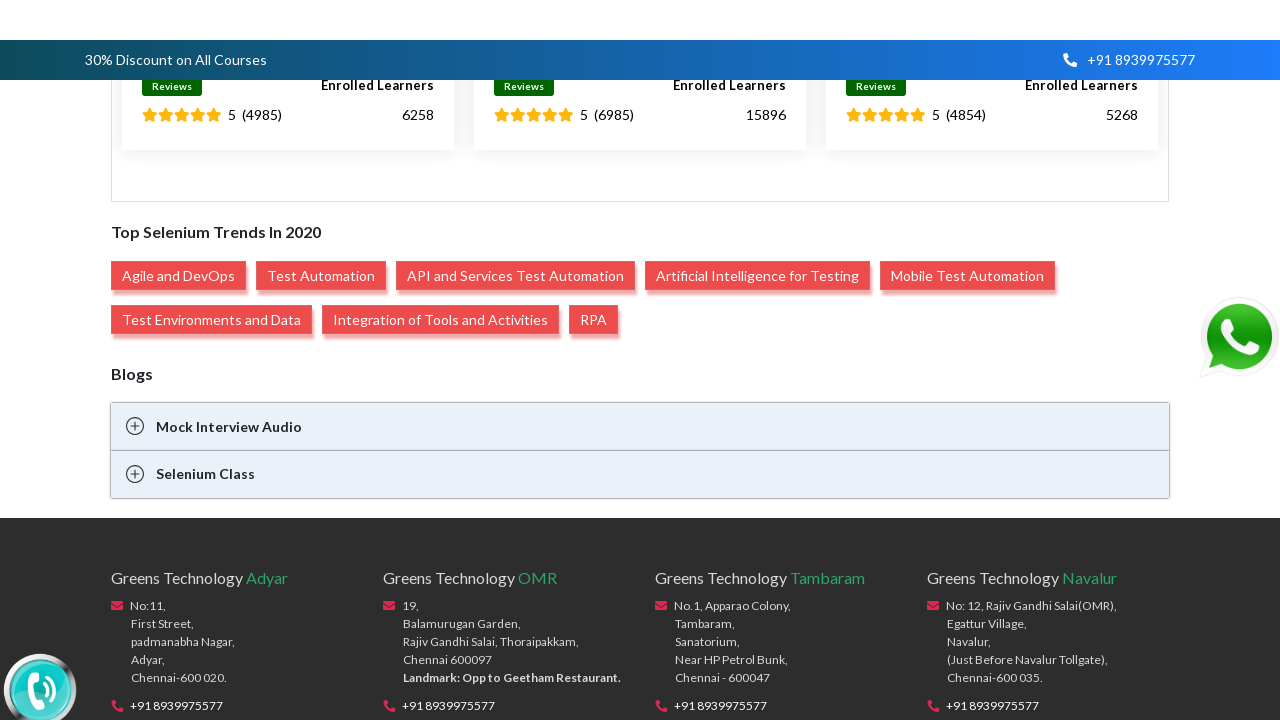

Pressed ArrowDown key (navigation 3 of 6)
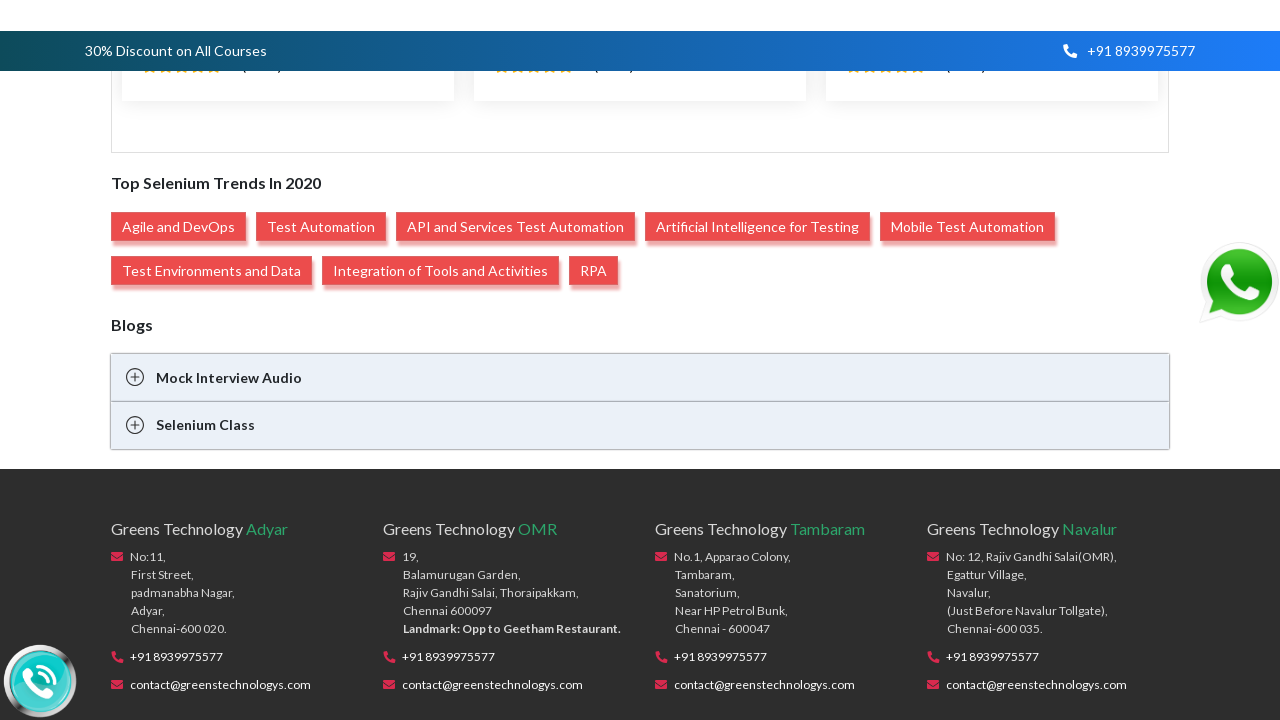

Pressed ArrowDown key (navigation 4 of 6)
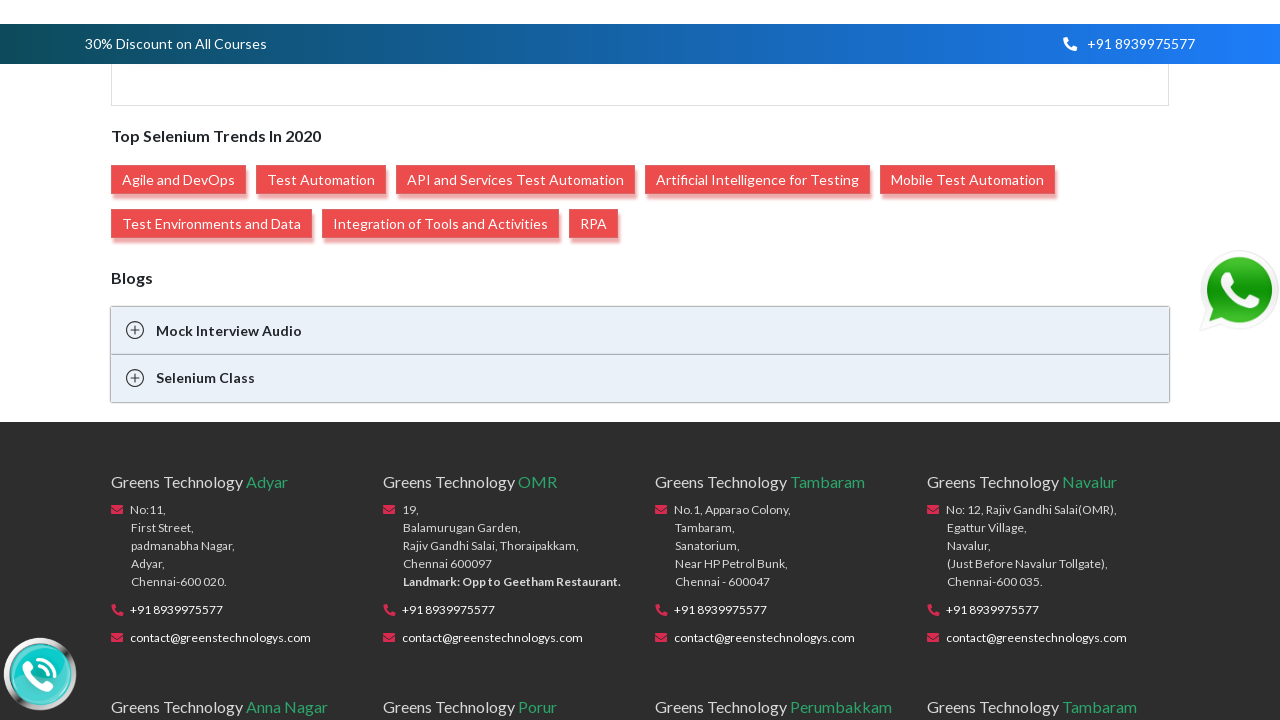

Pressed ArrowDown key (navigation 5 of 6)
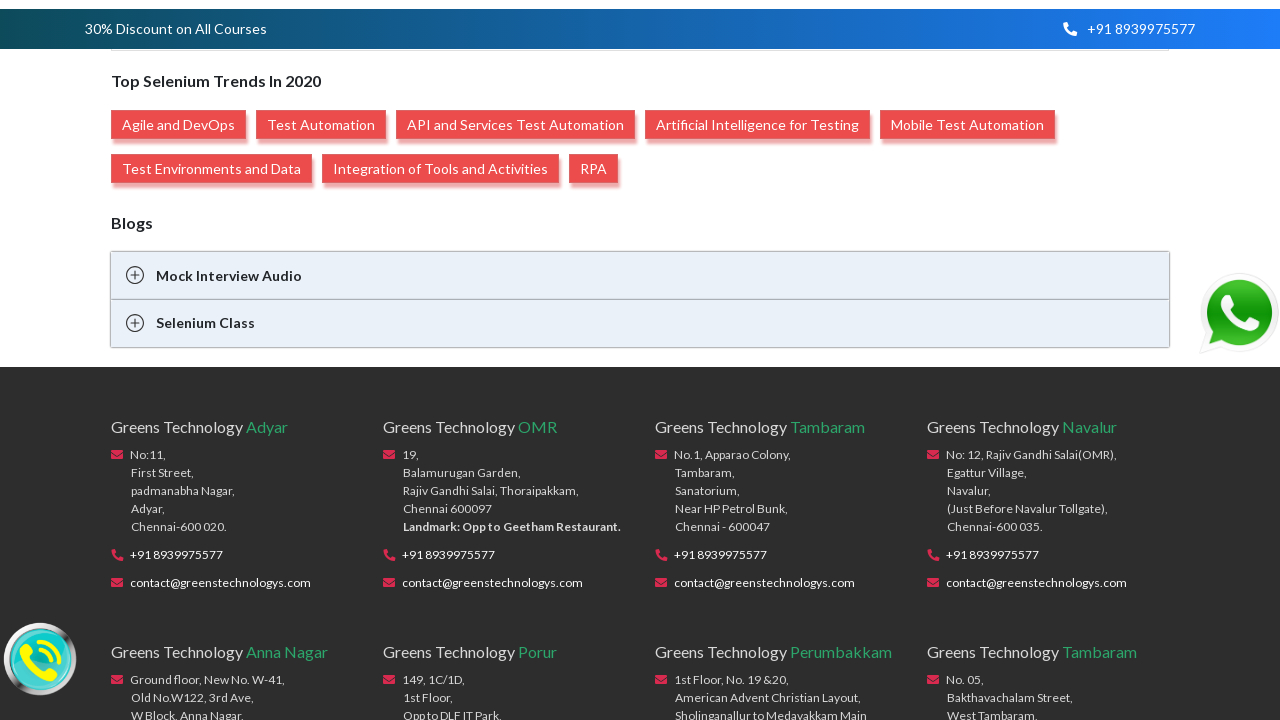

Pressed ArrowDown key (navigation 6 of 6)
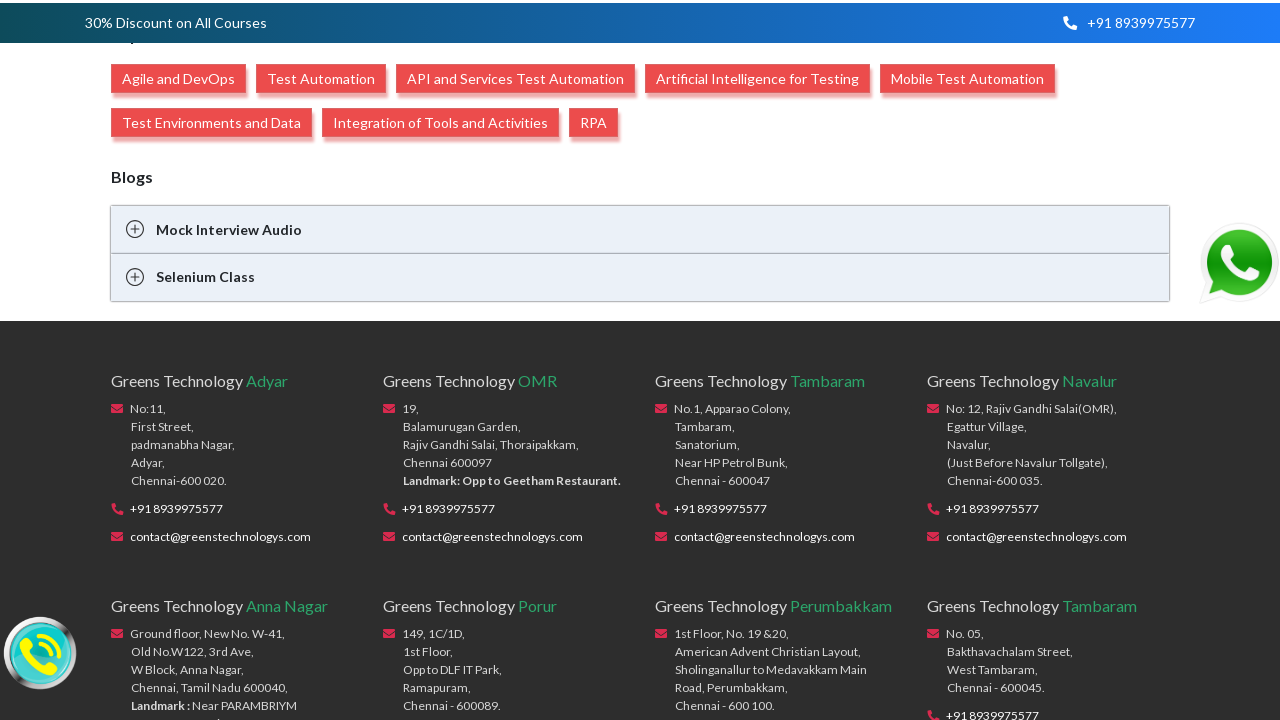

Waited before selecting context menu option
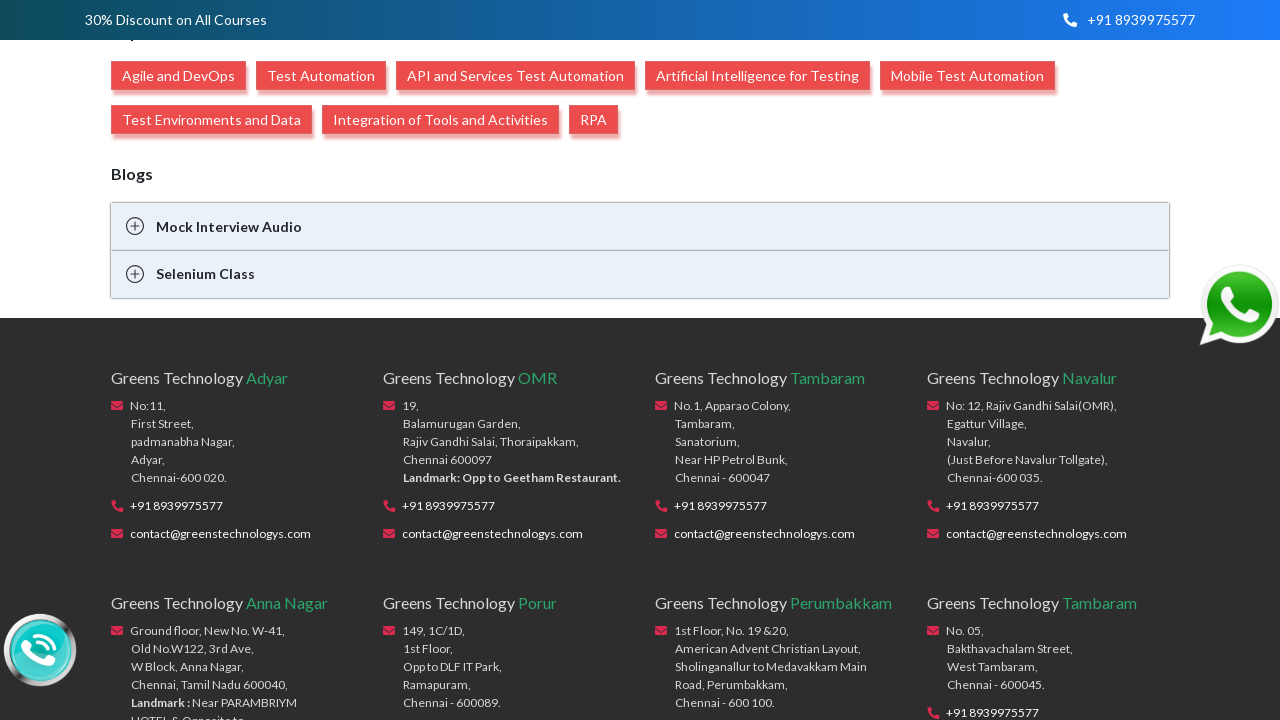

Pressed Enter to select 'Open link in new tab' option
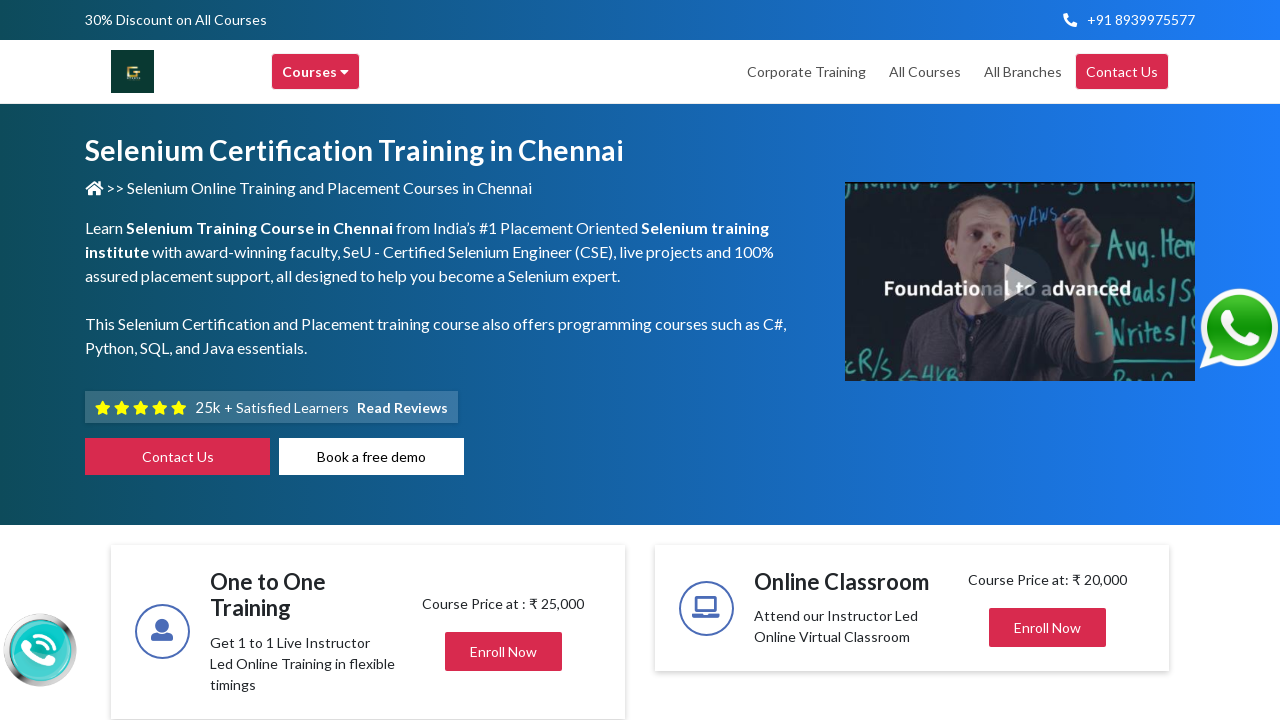

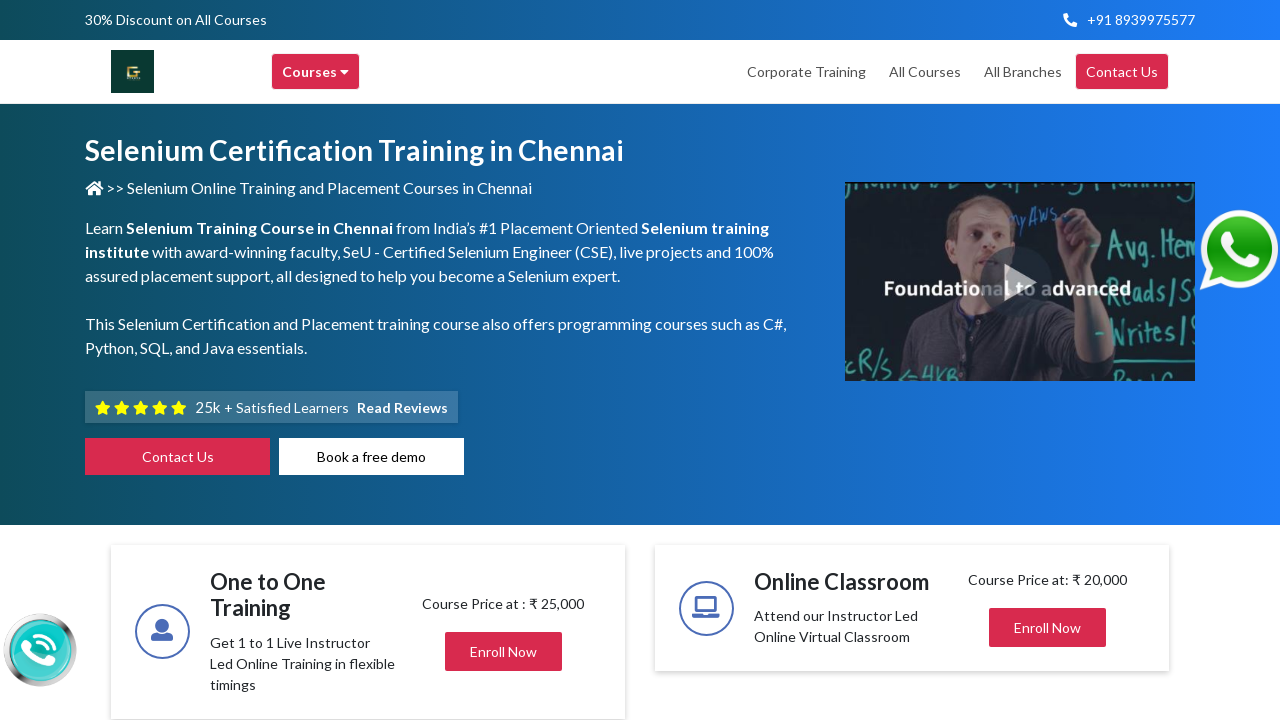